Tests that edits are saved when the input field loses focus (blur event)

Starting URL: https://demo.playwright.dev/todomvc

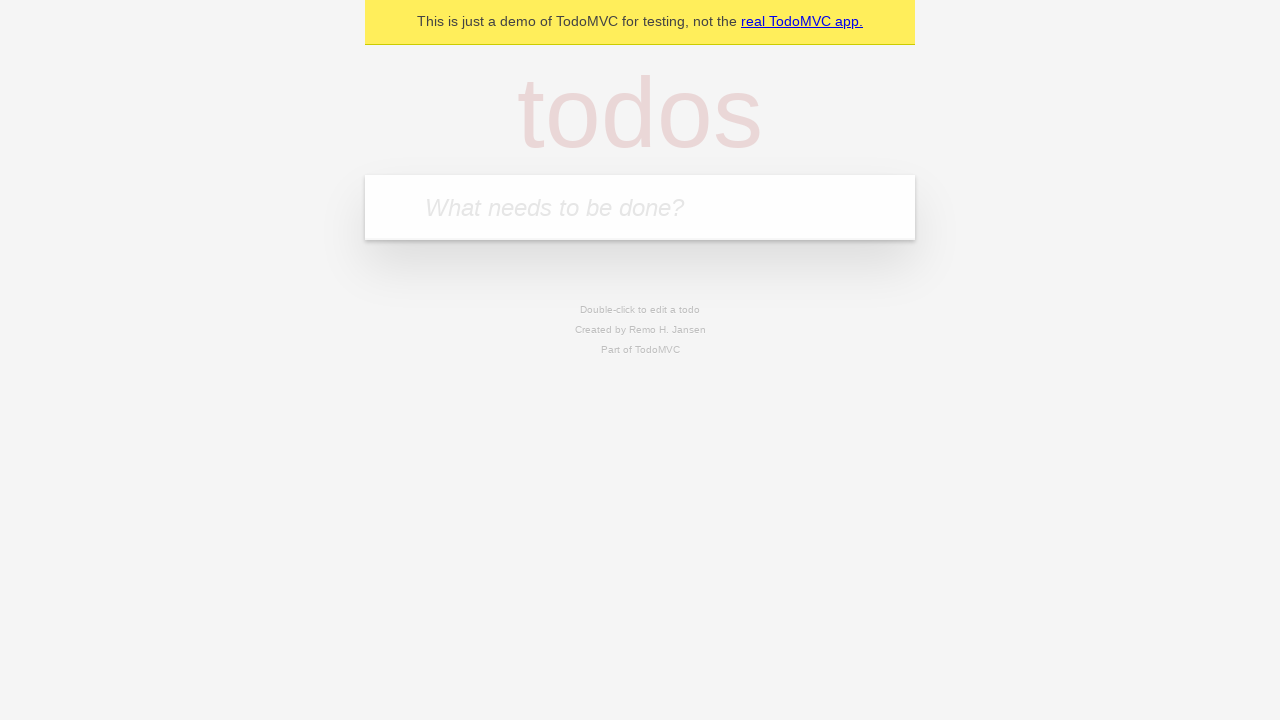

Filled new todo input with 'buy some cheese' on internal:attr=[placeholder="What needs to be done?"i]
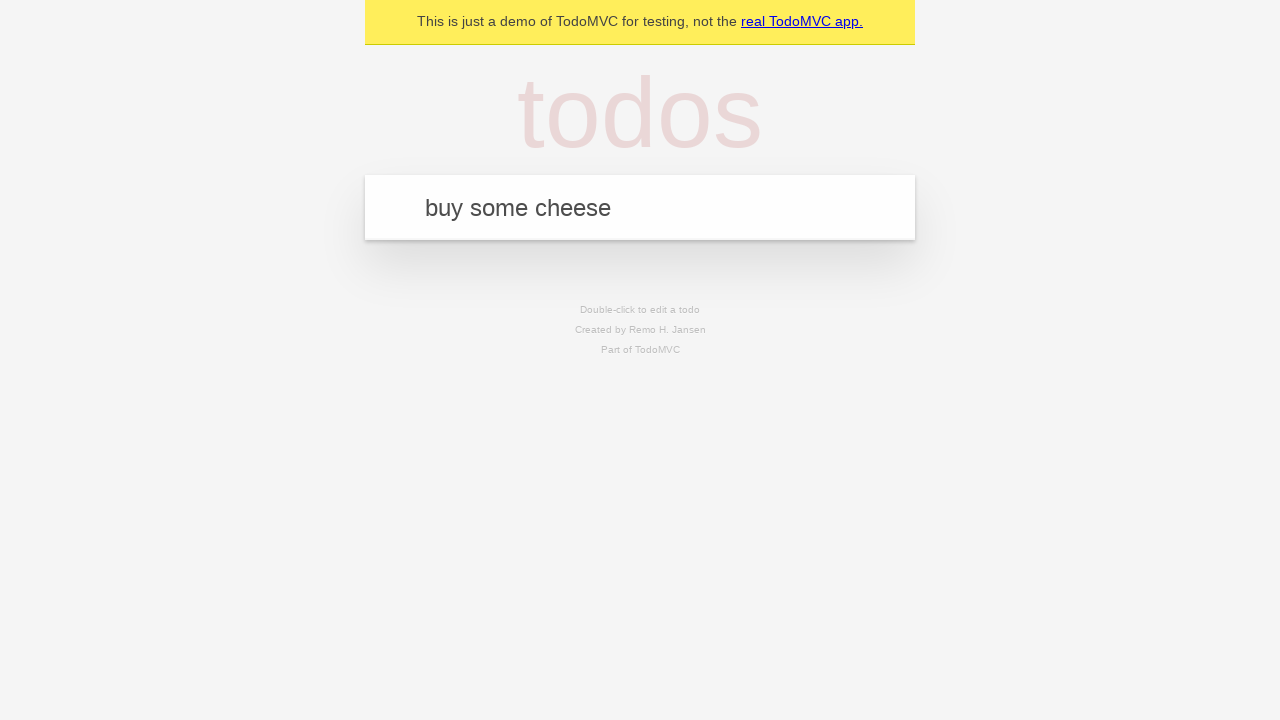

Pressed Enter to create todo 'buy some cheese' on internal:attr=[placeholder="What needs to be done?"i]
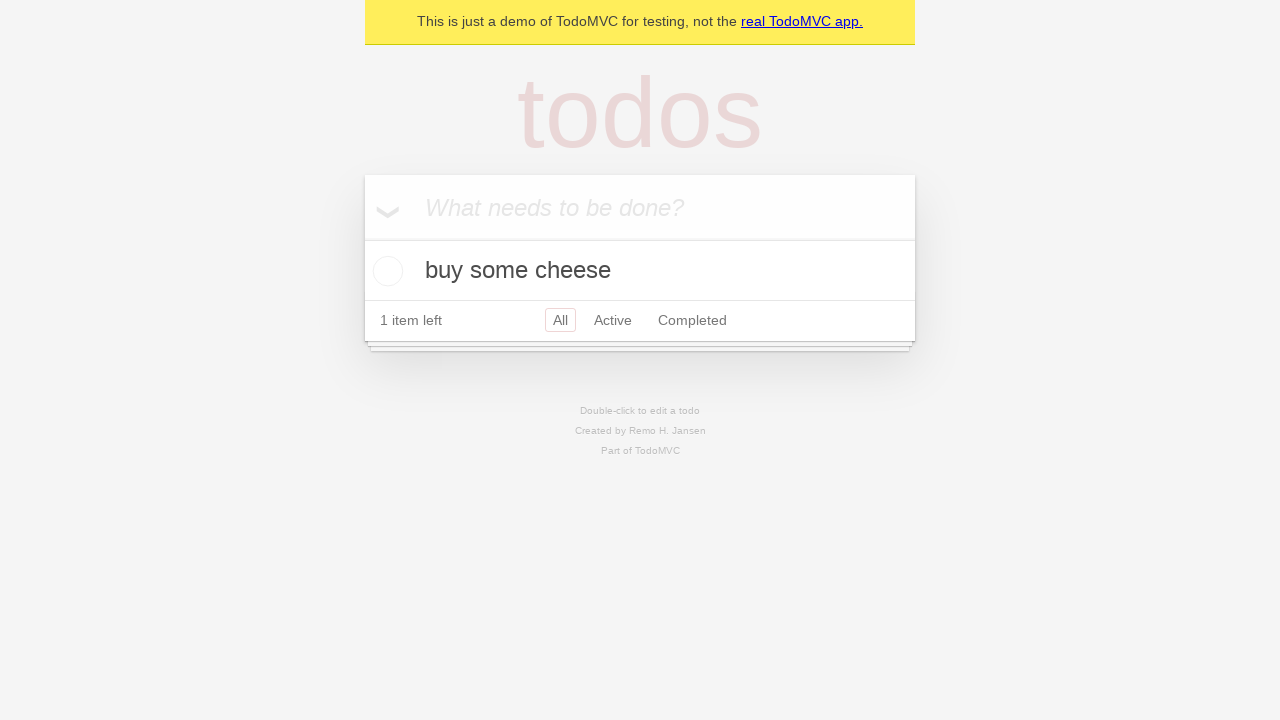

Filled new todo input with 'feed the cat' on internal:attr=[placeholder="What needs to be done?"i]
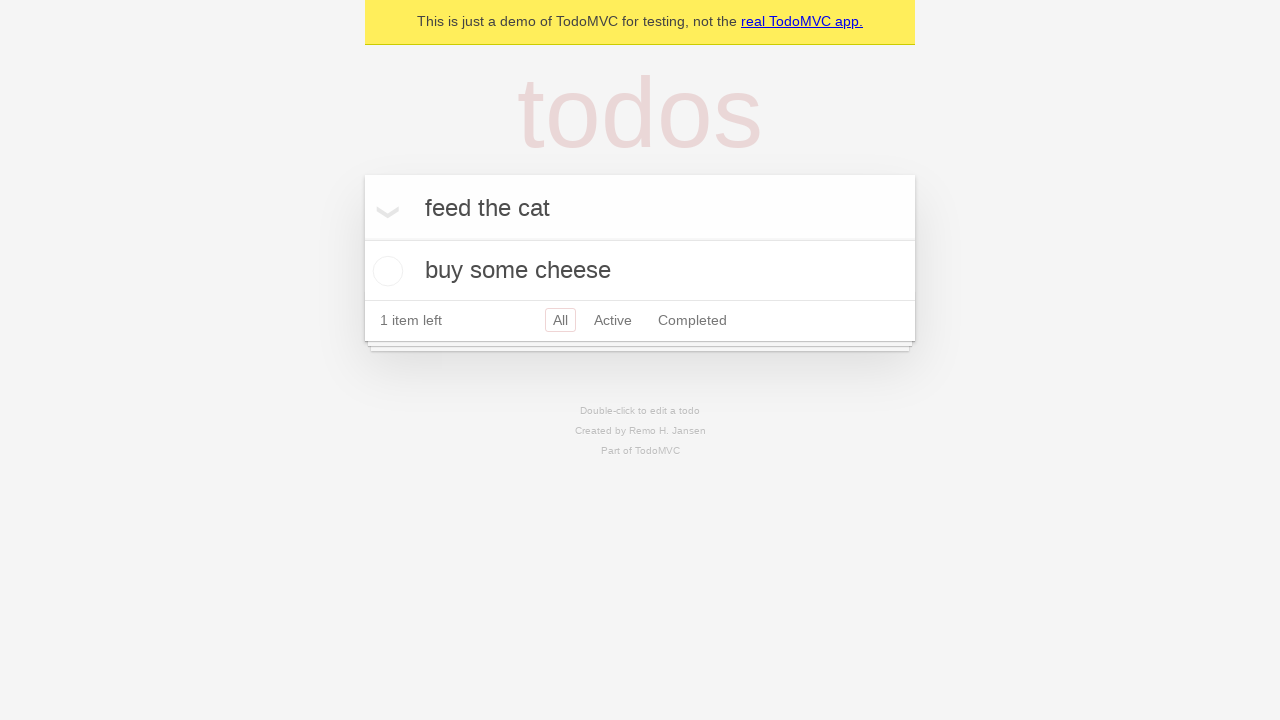

Pressed Enter to create todo 'feed the cat' on internal:attr=[placeholder="What needs to be done?"i]
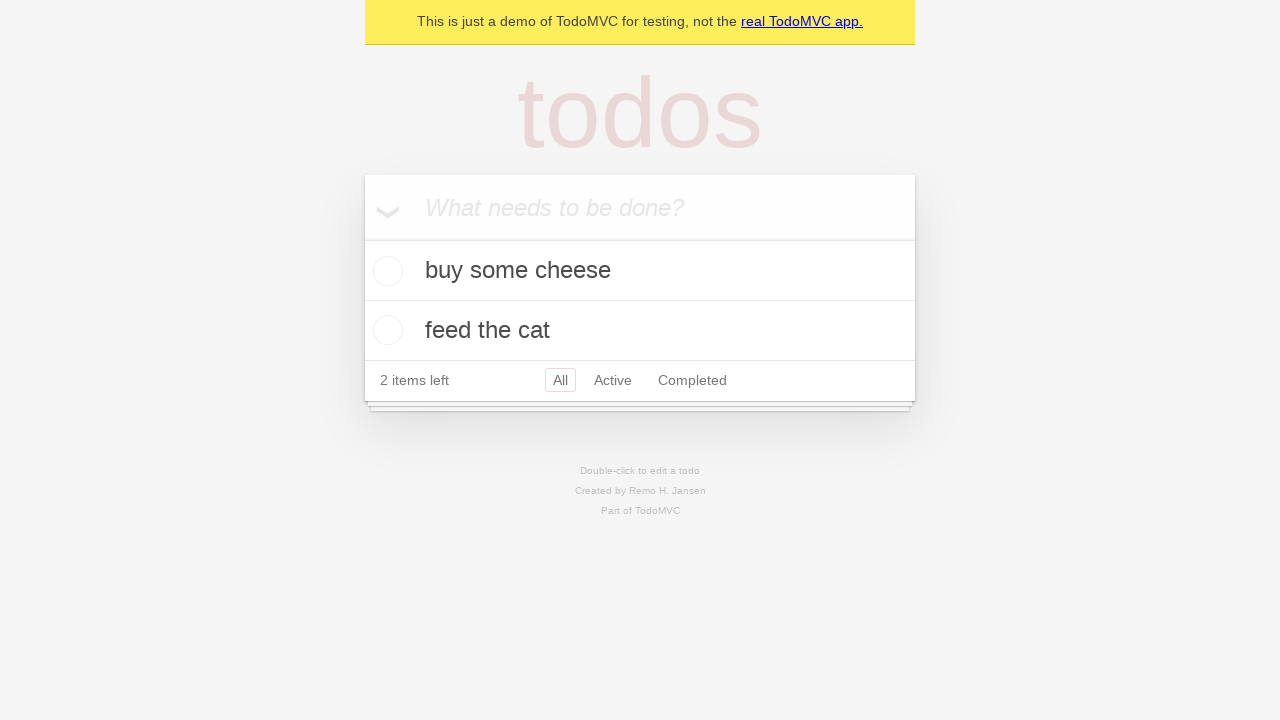

Filled new todo input with 'book a doctors appointment' on internal:attr=[placeholder="What needs to be done?"i]
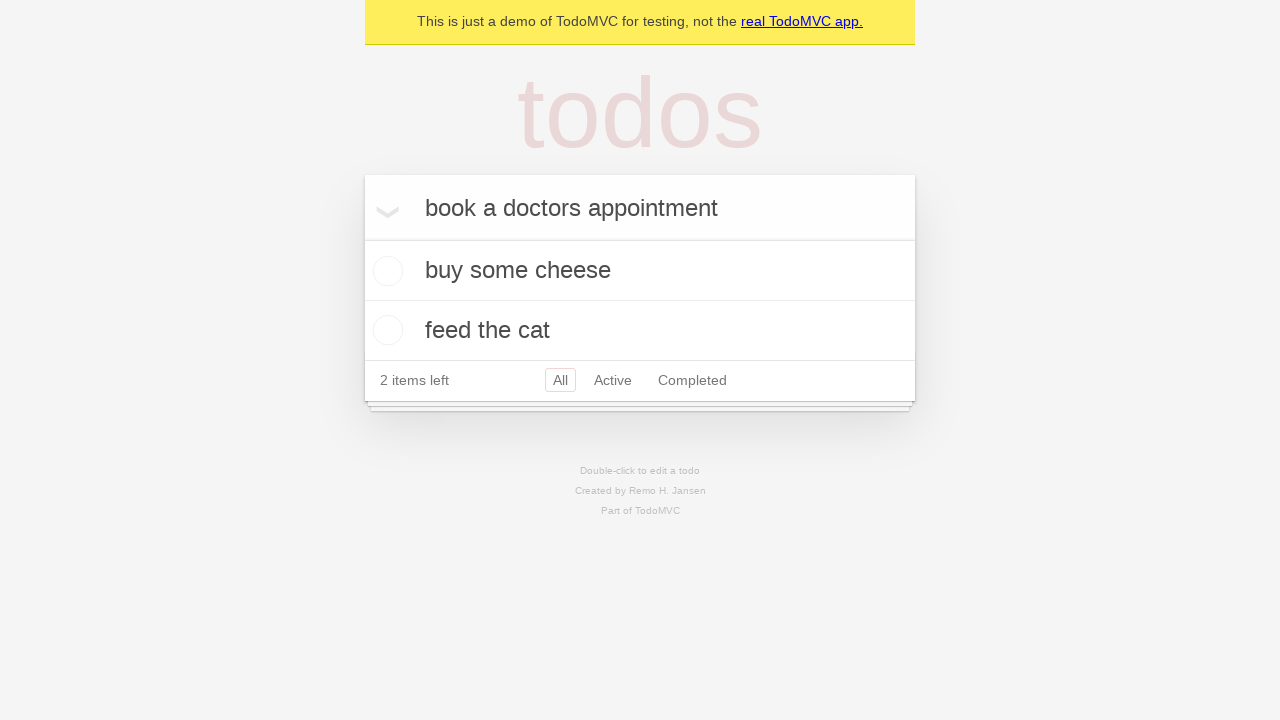

Pressed Enter to create todo 'book a doctors appointment' on internal:attr=[placeholder="What needs to be done?"i]
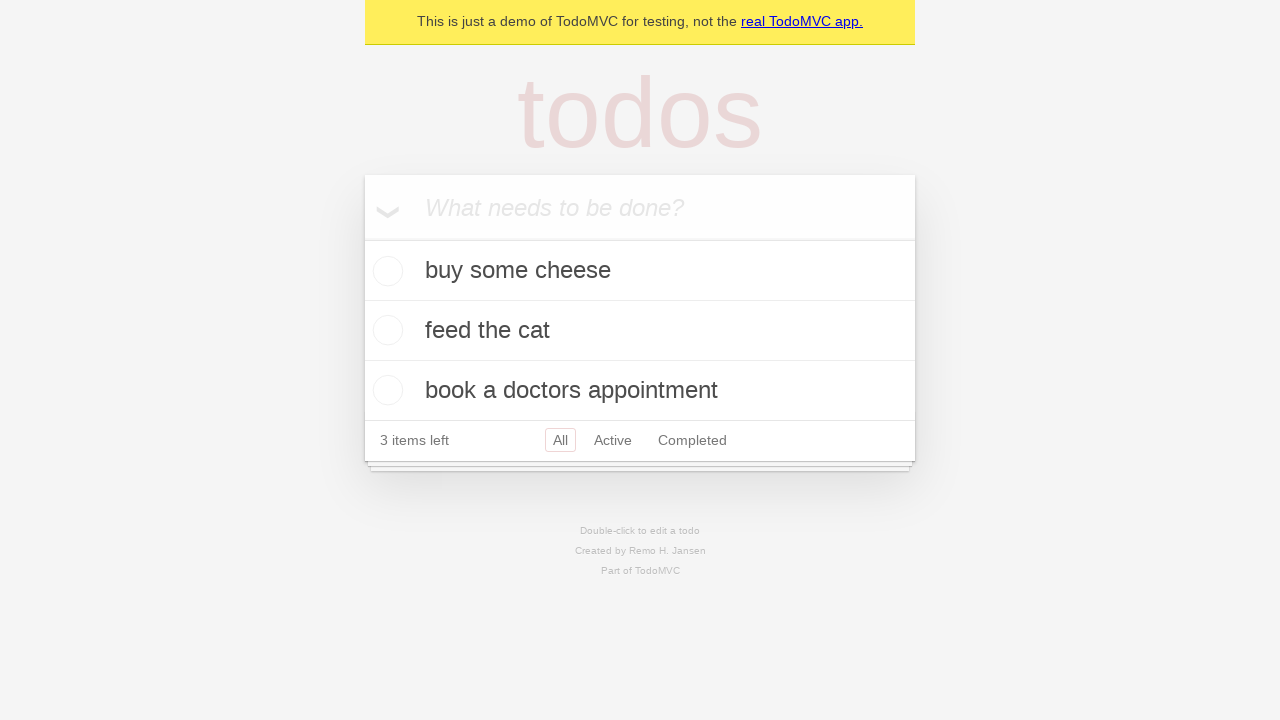

Double-clicked second todo to enter edit mode at (640, 331) on internal:testid=[data-testid="todo-item"s] >> nth=1
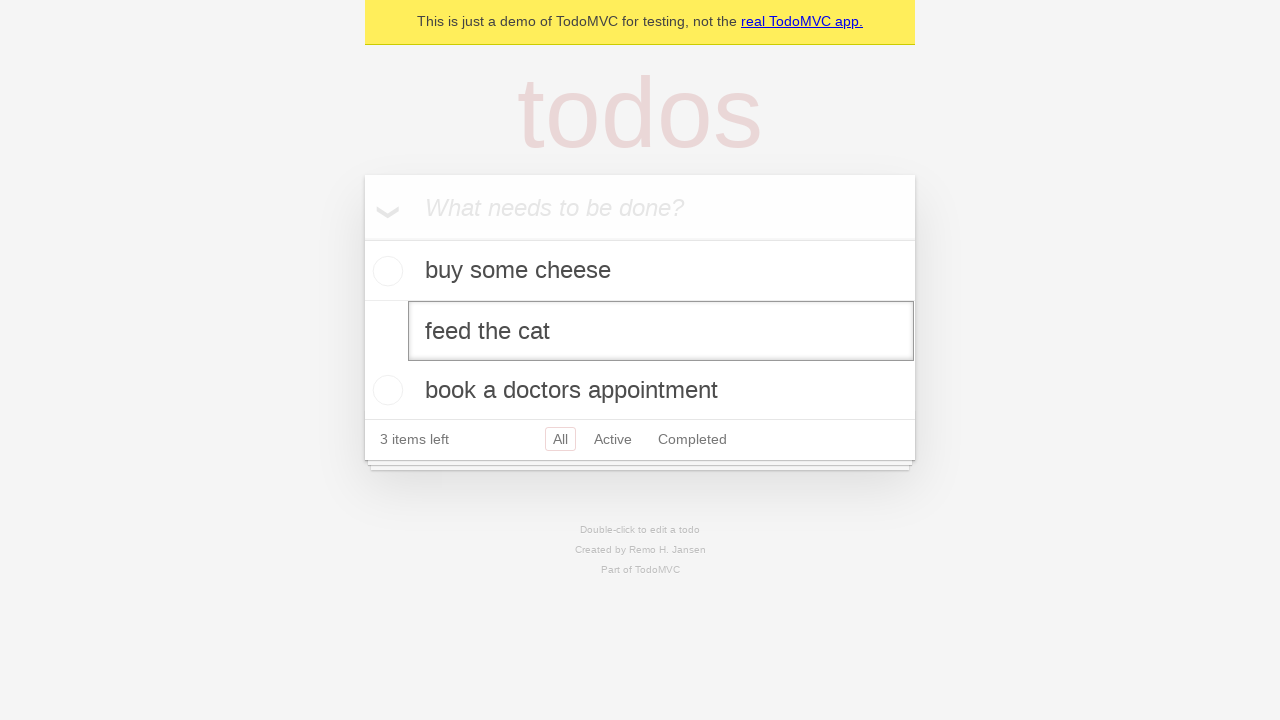

Filled edit input with 'buy some sausages' on internal:testid=[data-testid="todo-item"s] >> nth=1 >> internal:role=textbox[nam
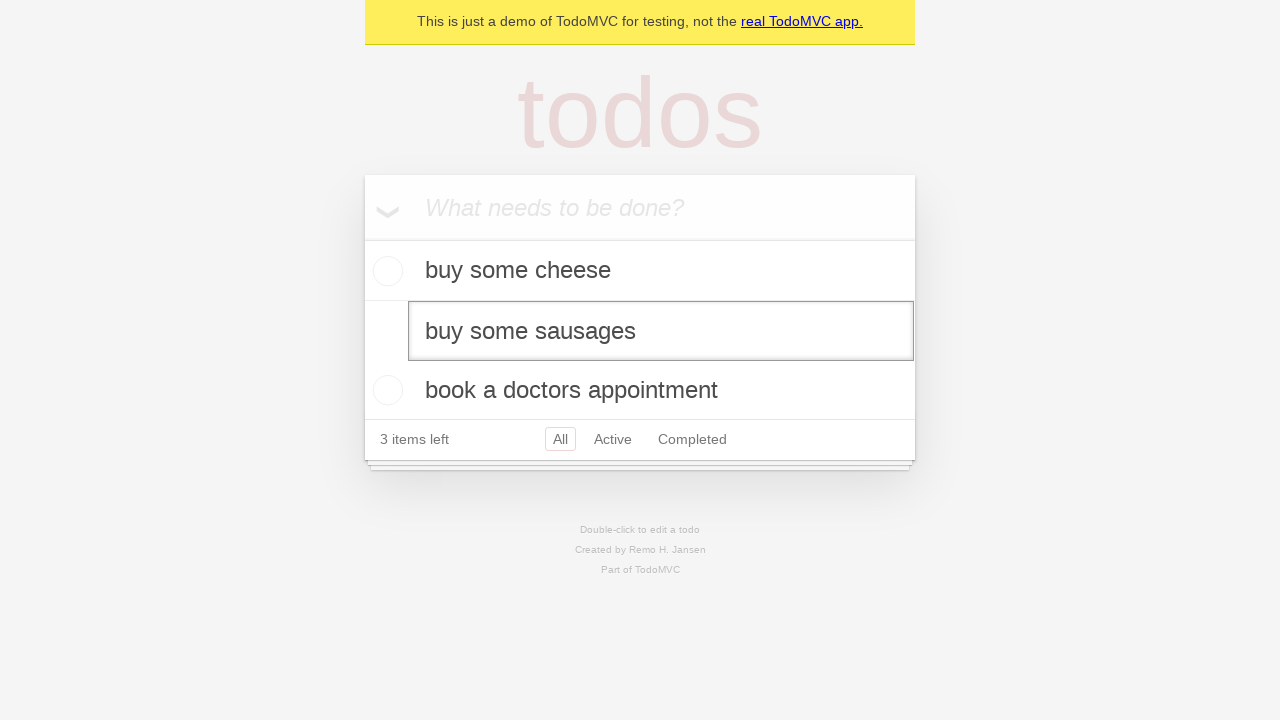

Dispatched blur event to save edits
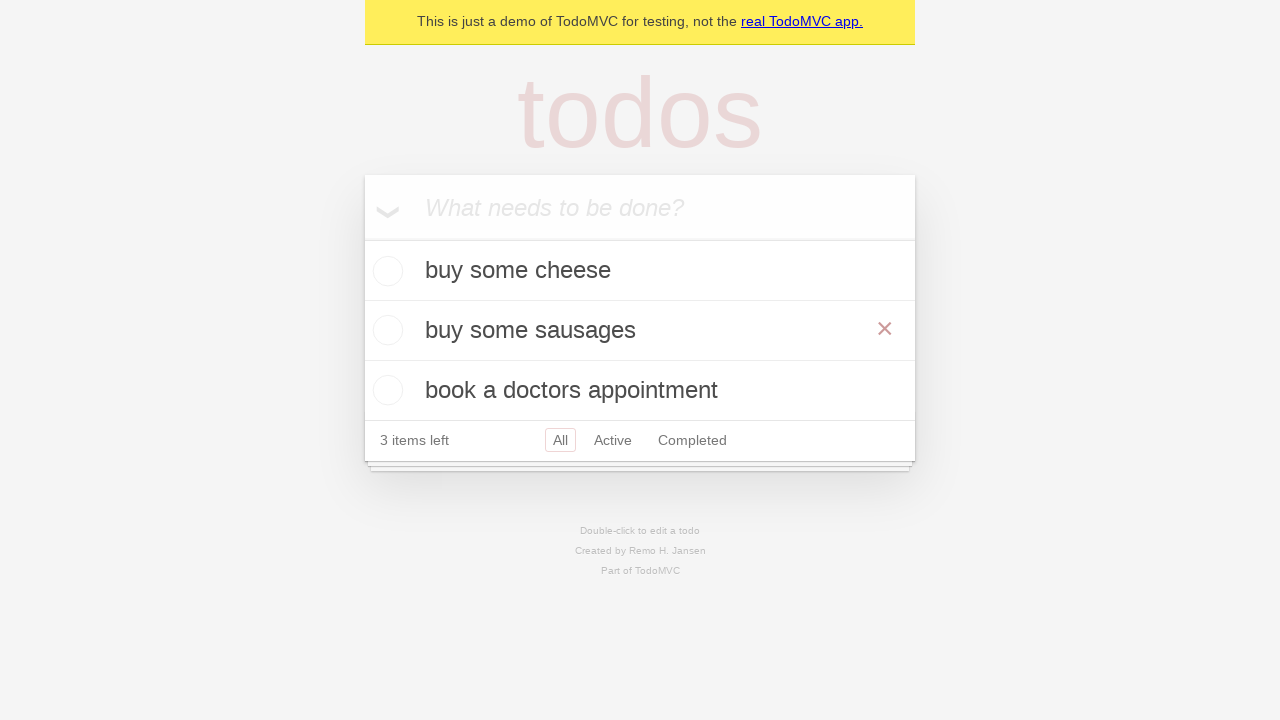

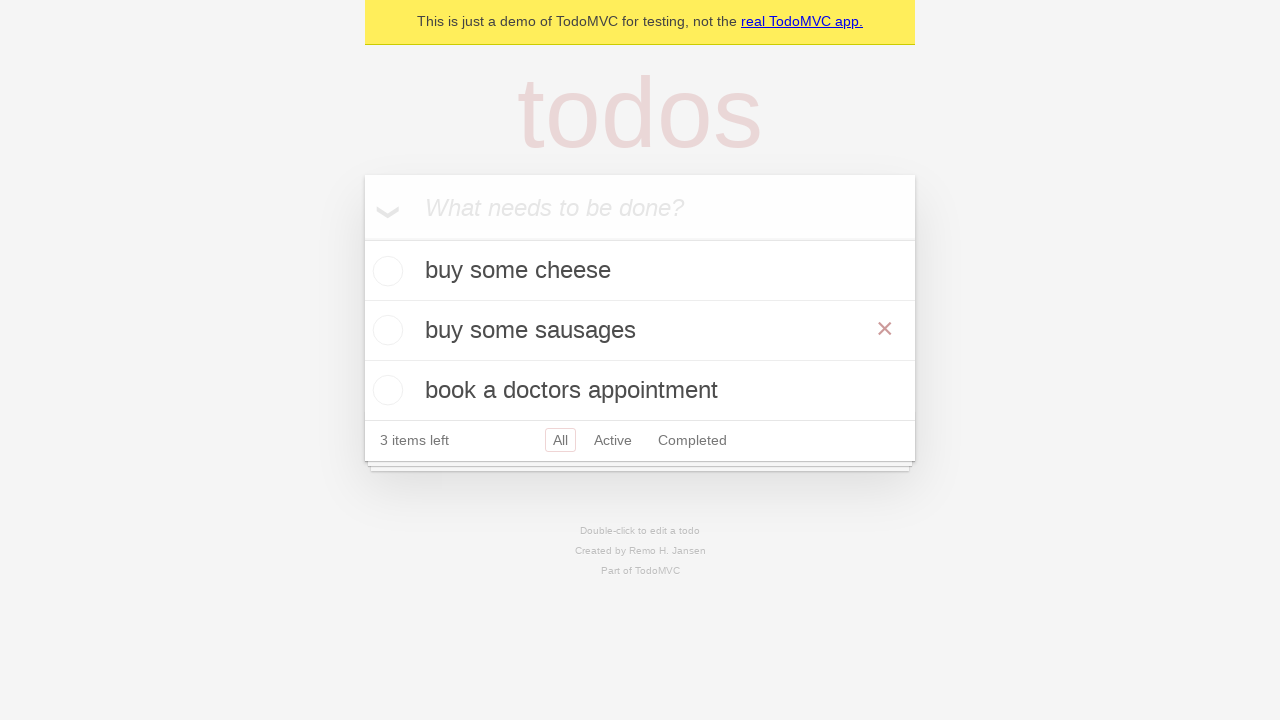